Tests keyboard input functionality by typing text into an input field and then selecting all text using Ctrl+A keyboard shortcut

Starting URL: http://the-internet.herokuapp.com/key_presses

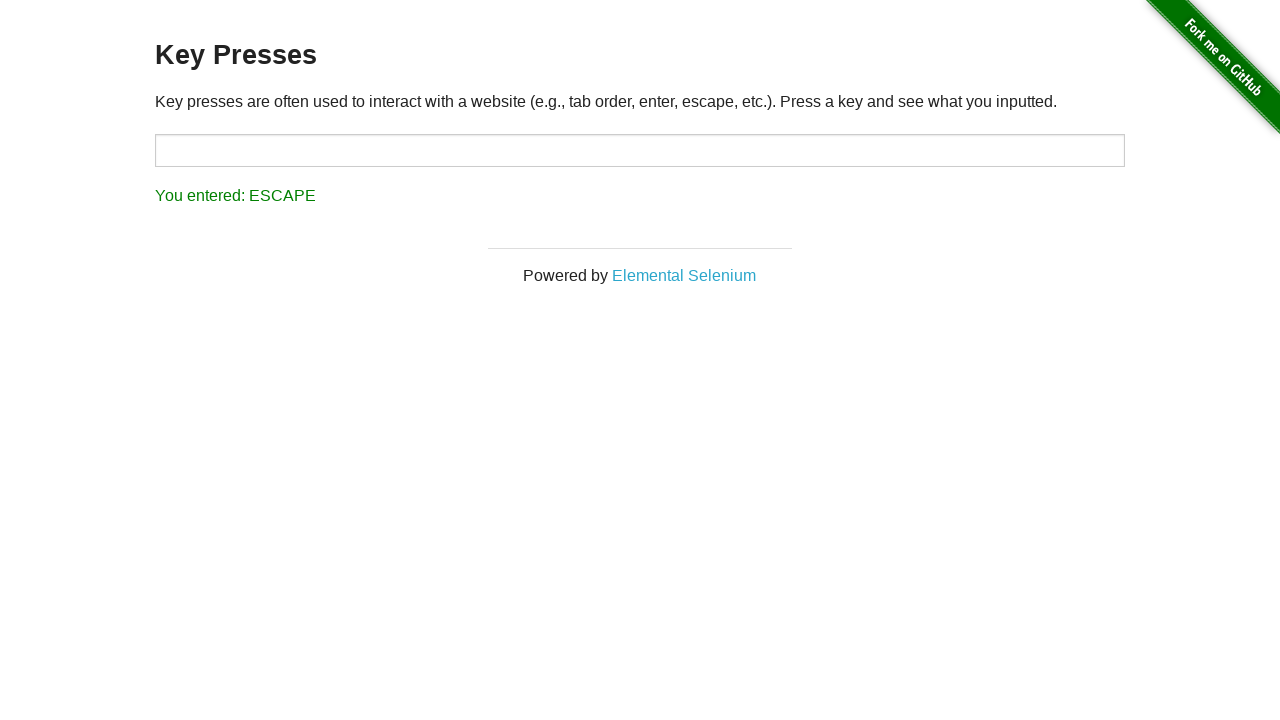

Filled keyboard input field with 'asdfghjkkmnbv' on input#target
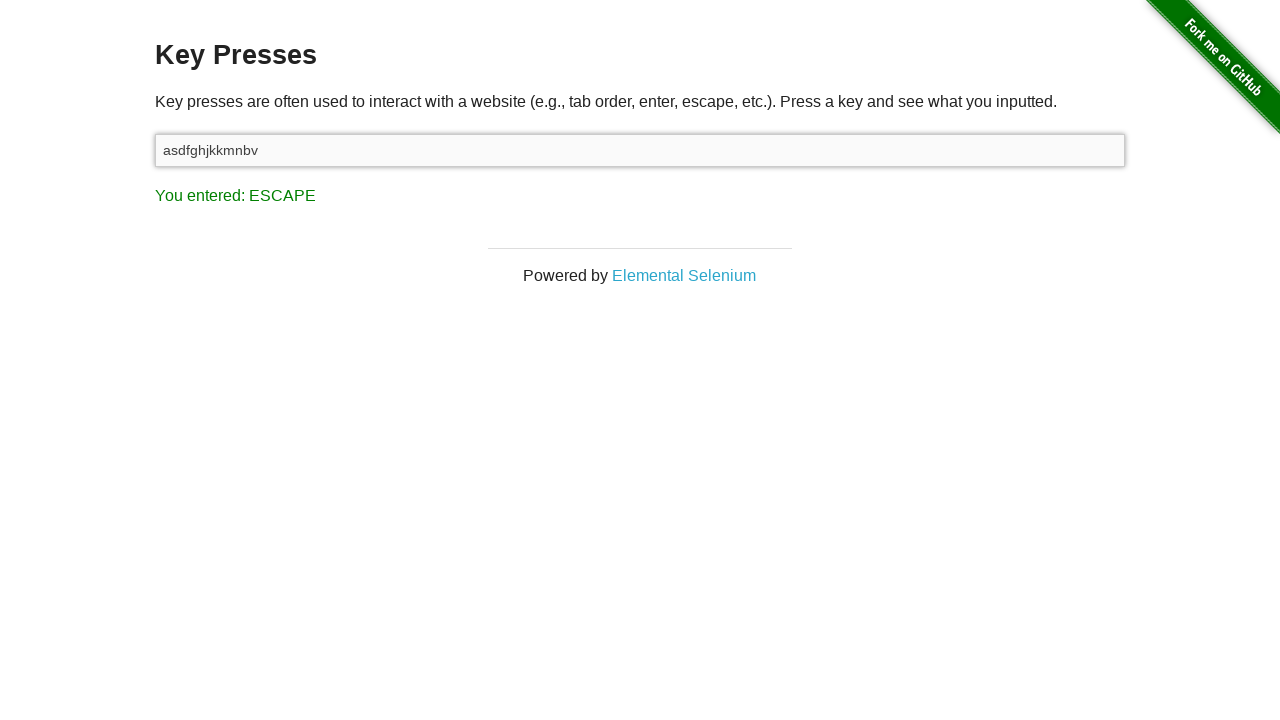

Clicked on the keyboard input field at (640, 150) on input#target
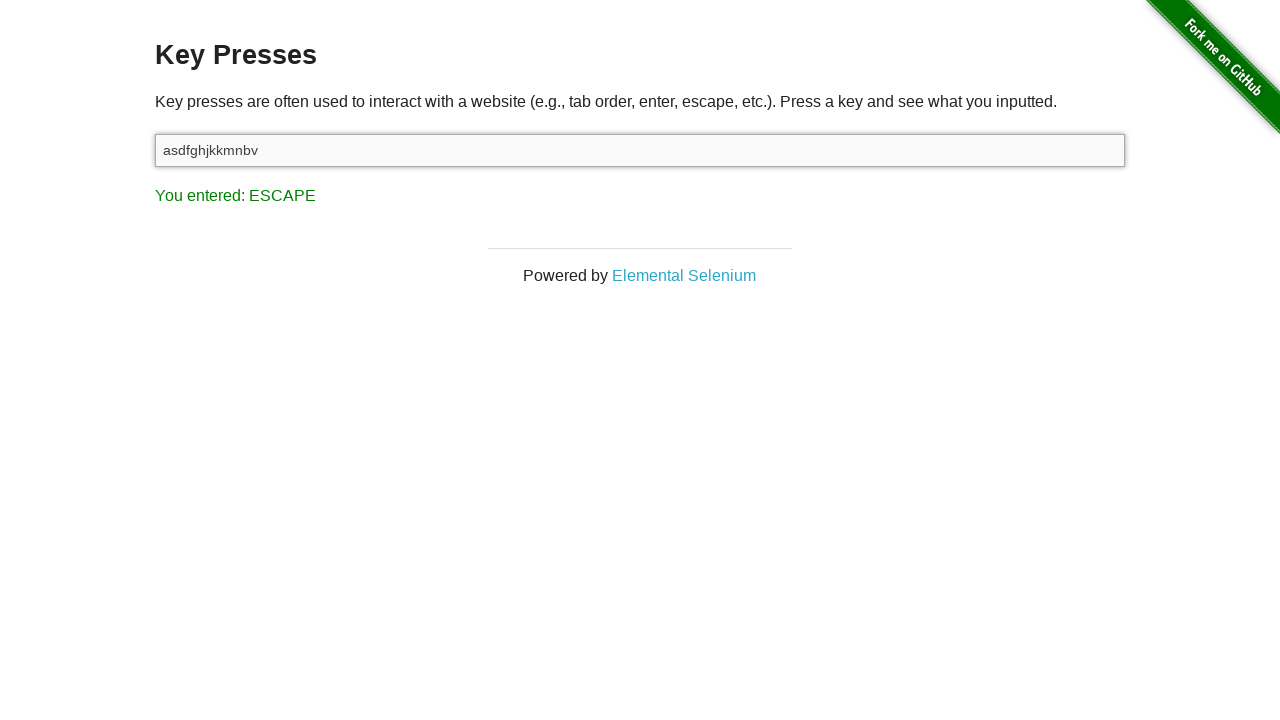

Pressed Ctrl+A to select all text in the input field
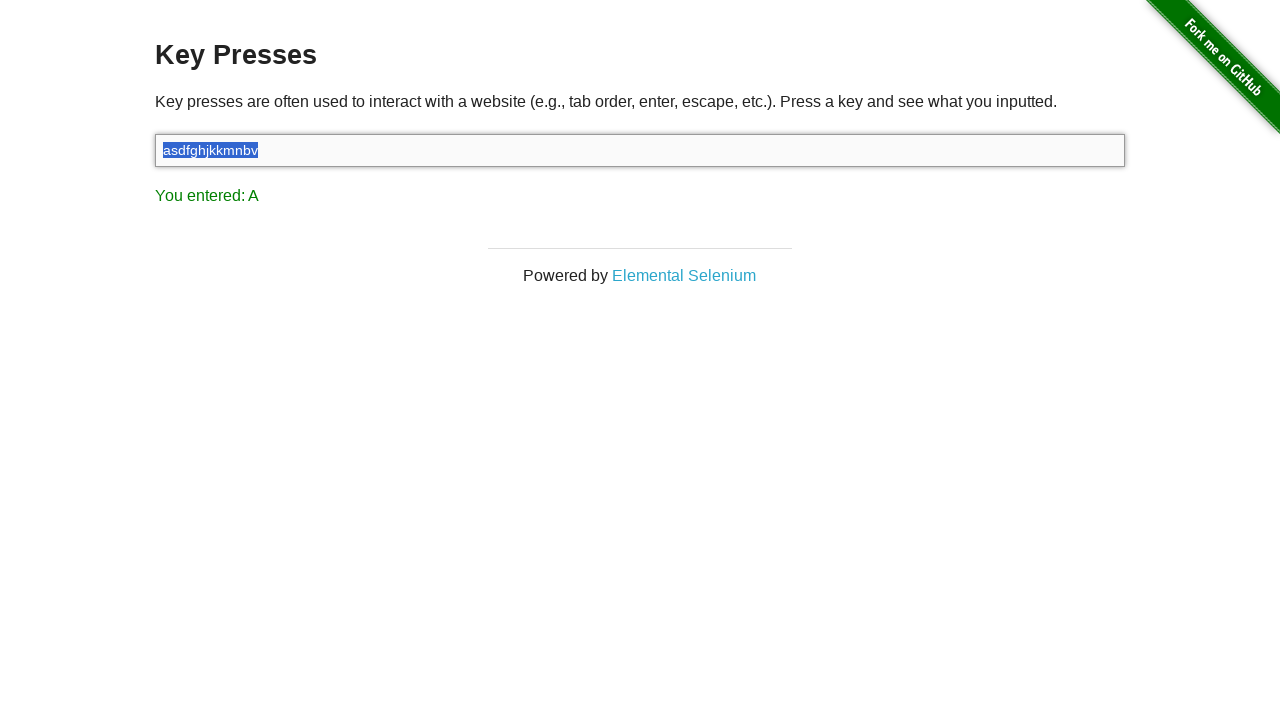

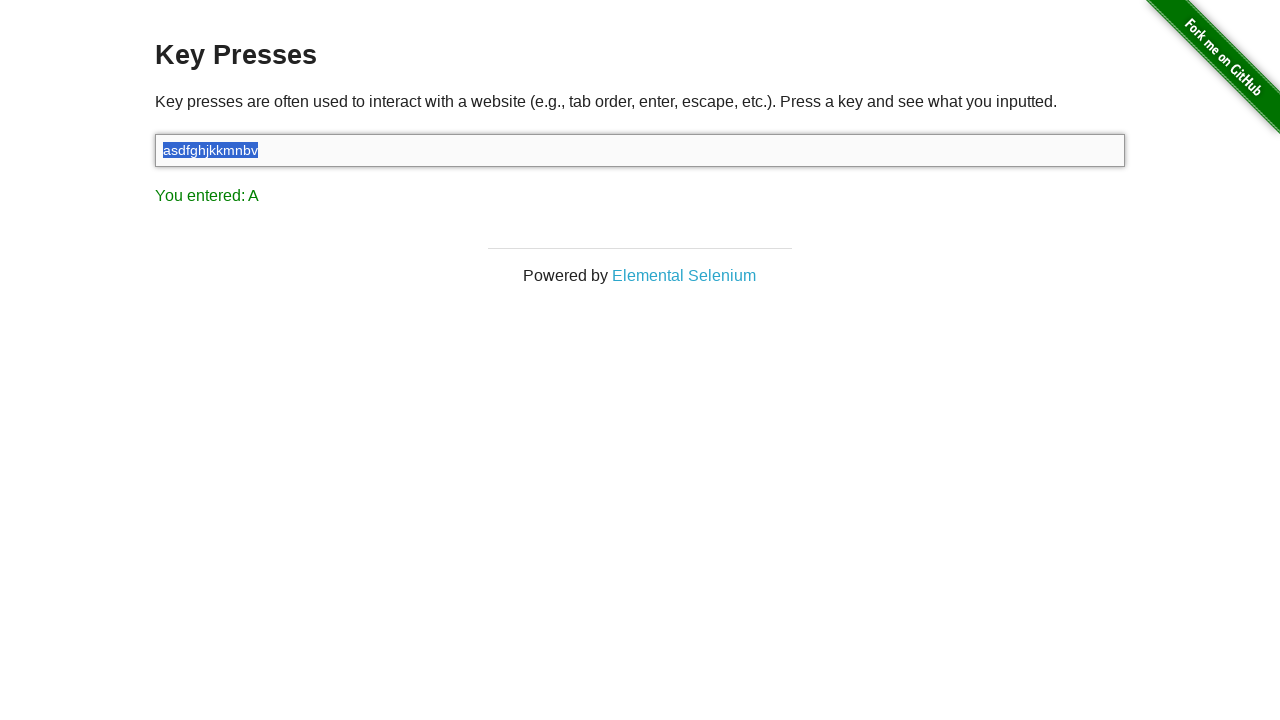